Navigates to Form Authentication page and verifies the login button is displayed

Starting URL: https://the-internet.herokuapp.com/

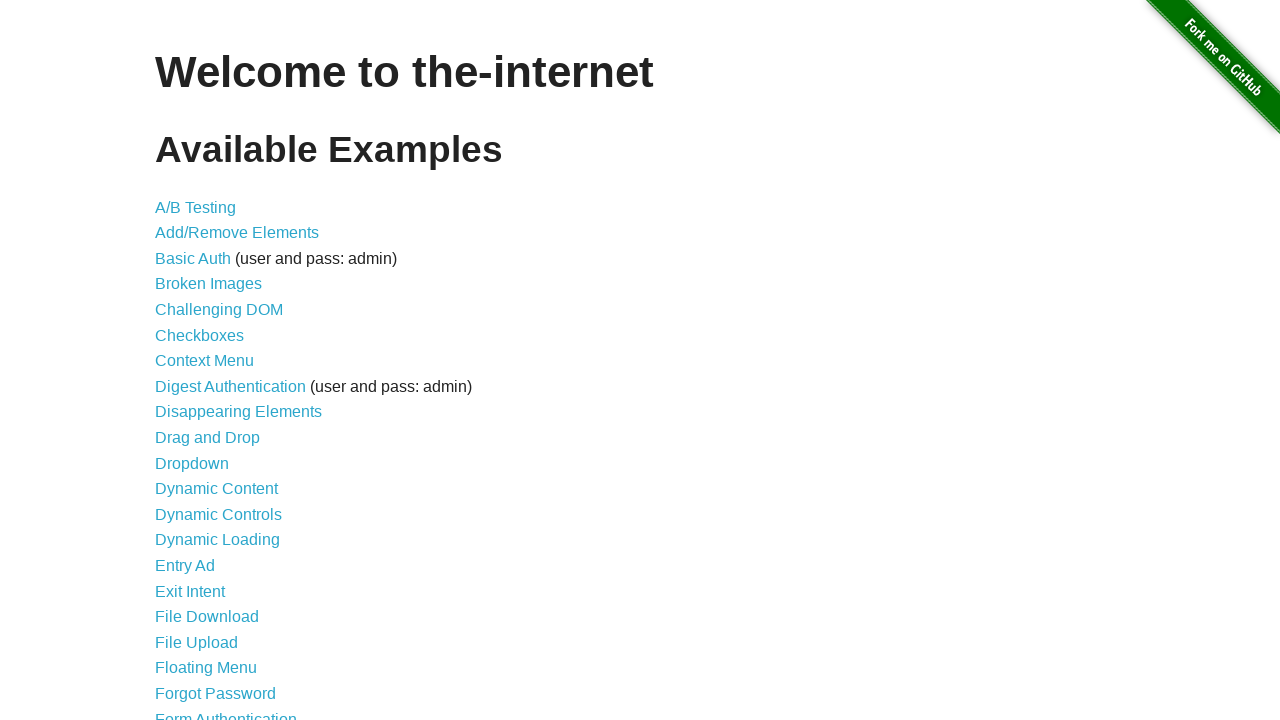

Clicked on Form Authentication link at (226, 712) on text=Form Authentication
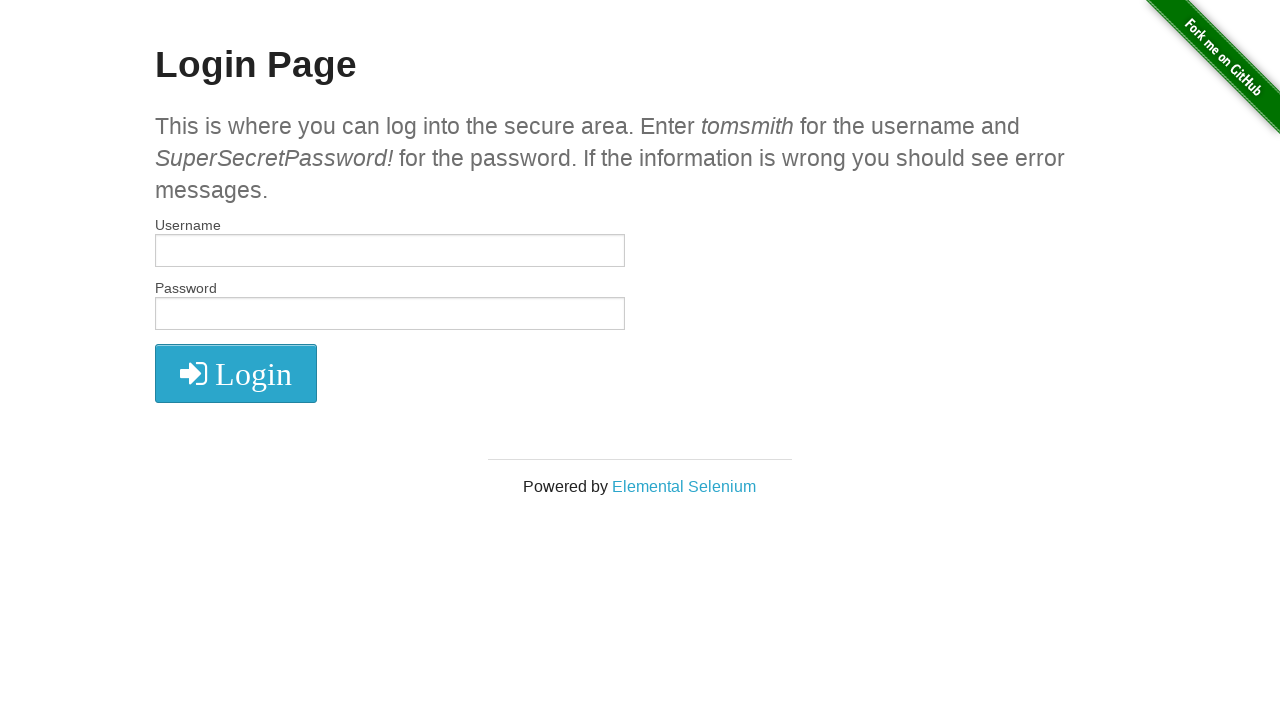

Verified the login button is visible
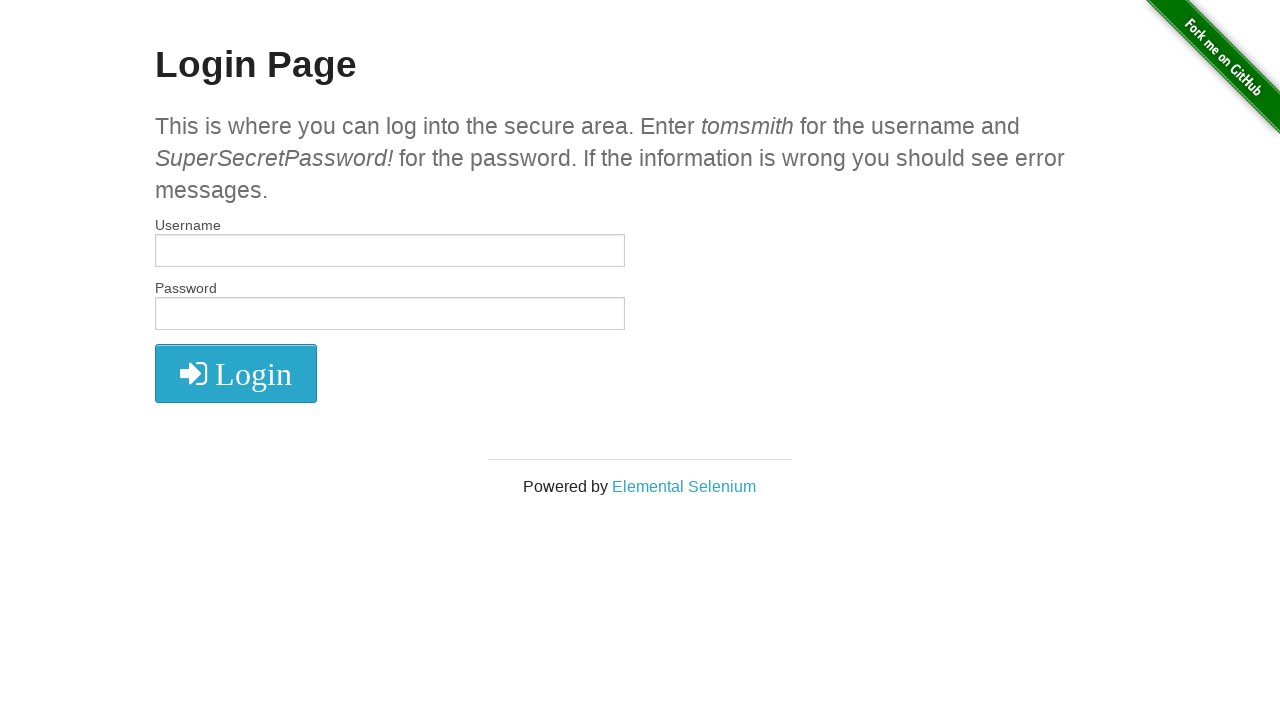

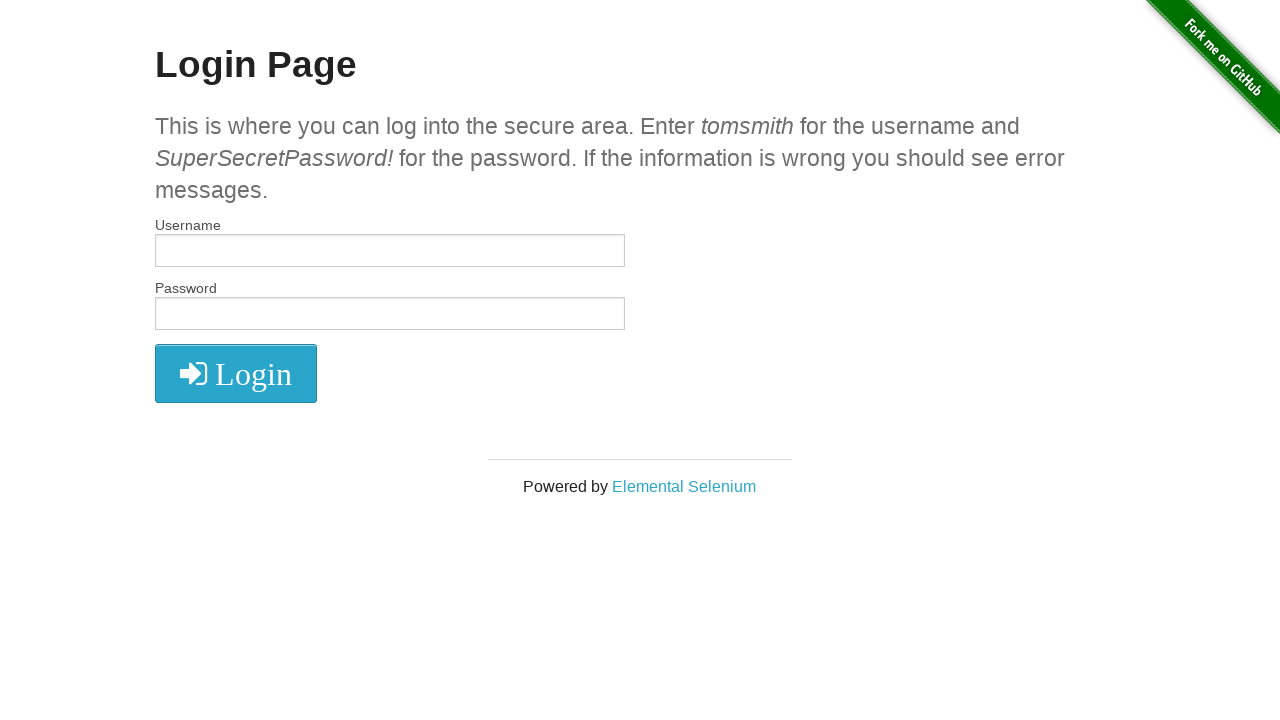